Tests opening a new browser tab by navigating to a page, opening a new tab, navigating to another page in the new tab, and verifying there are 2 window handles.

Starting URL: https://the-internet.herokuapp.com/windows

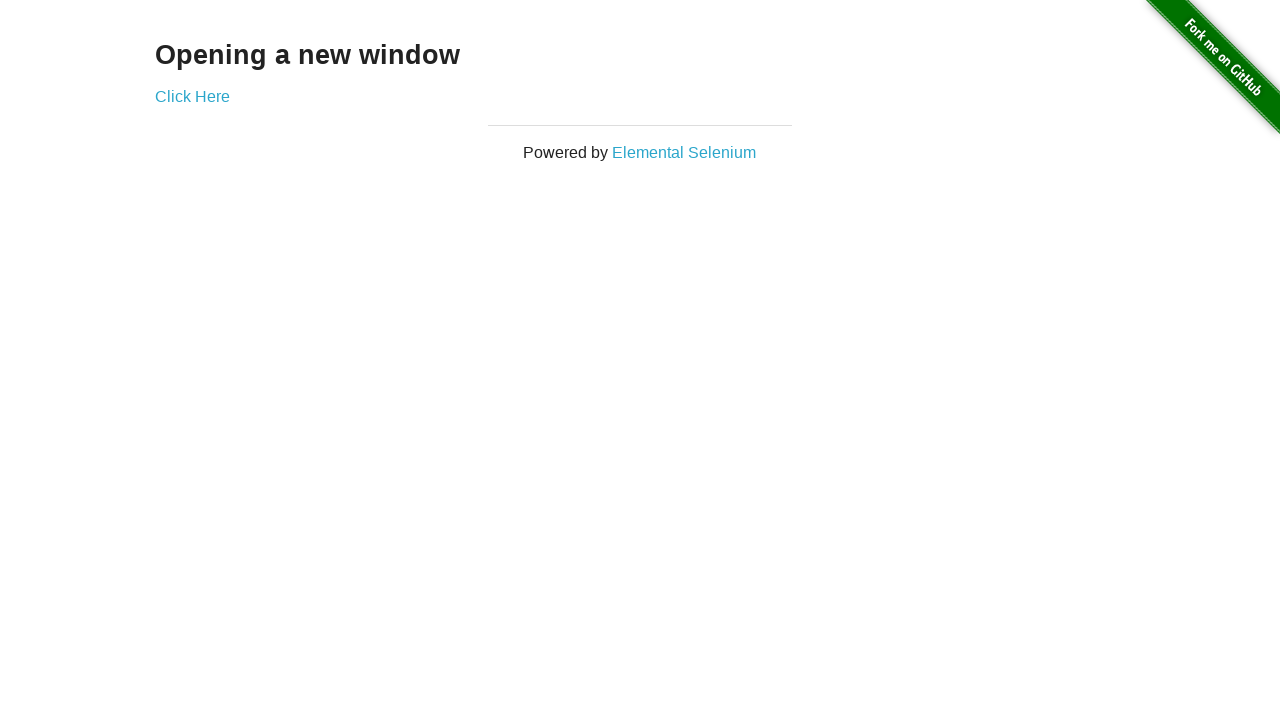

Opened a new browser tab in the same context
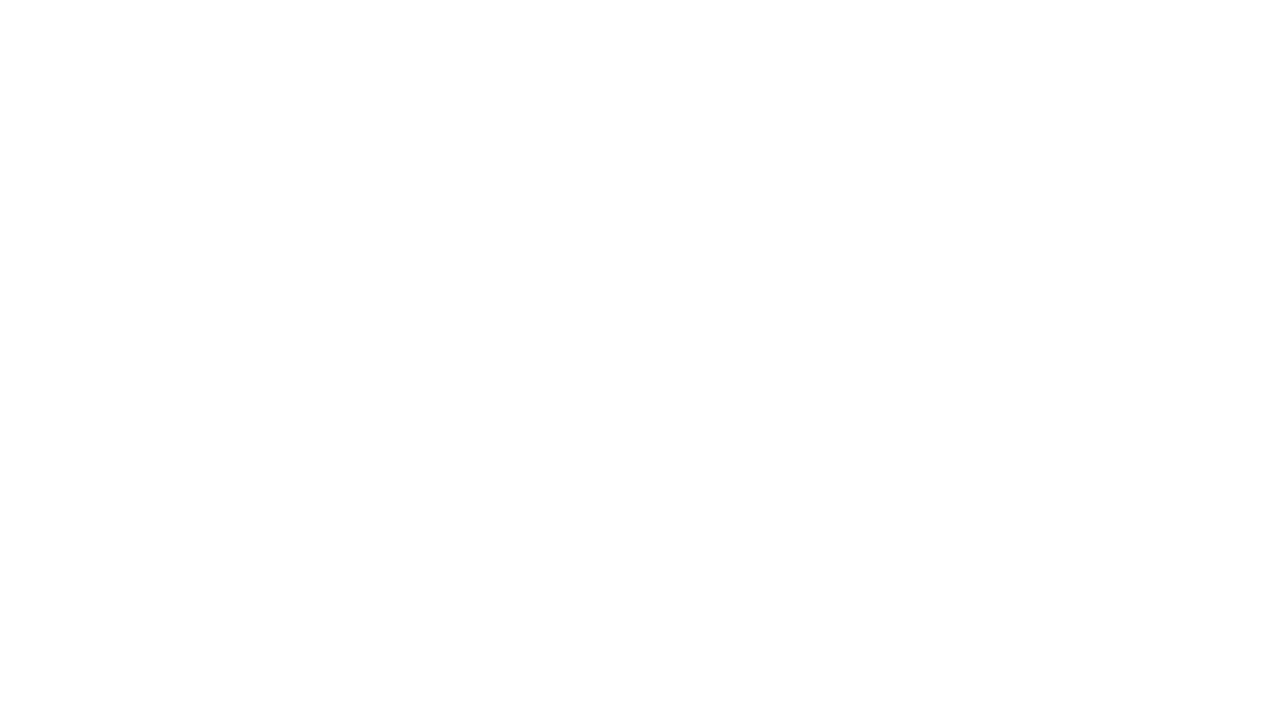

Navigated to https://the-internet.herokuapp.com/typos in the new tab
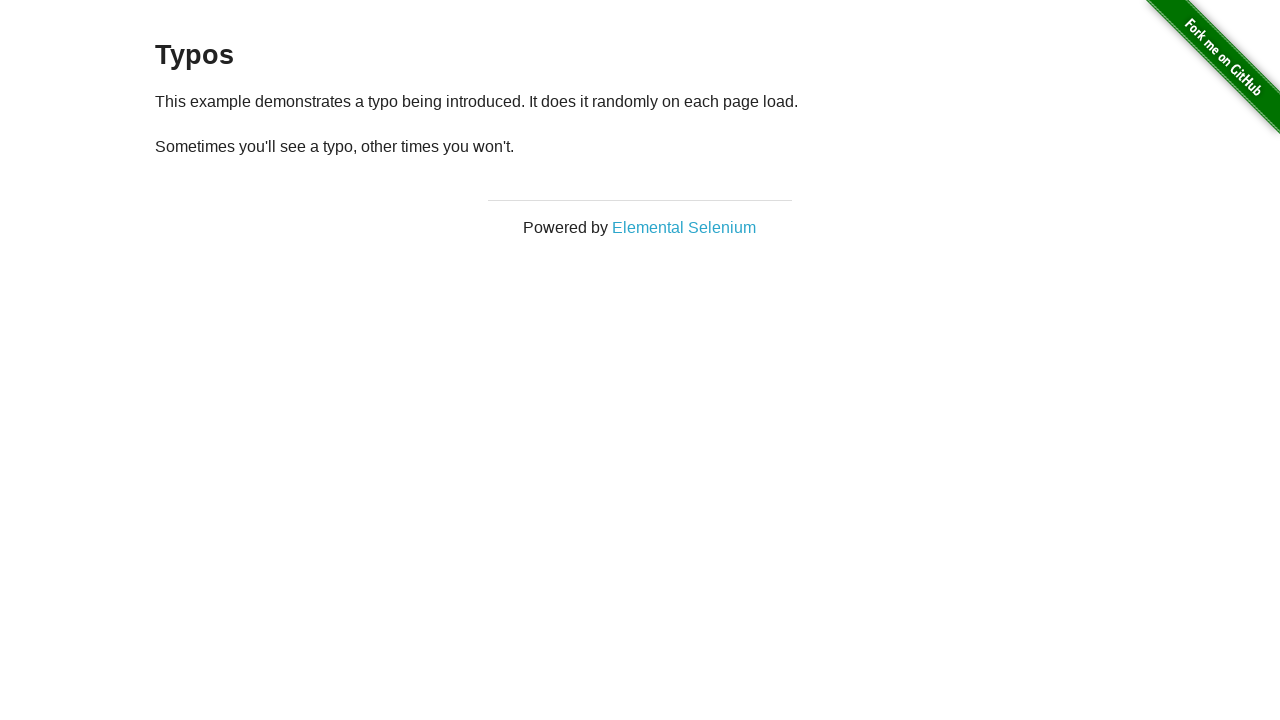

Page loaded completely (domcontentloaded state reached)
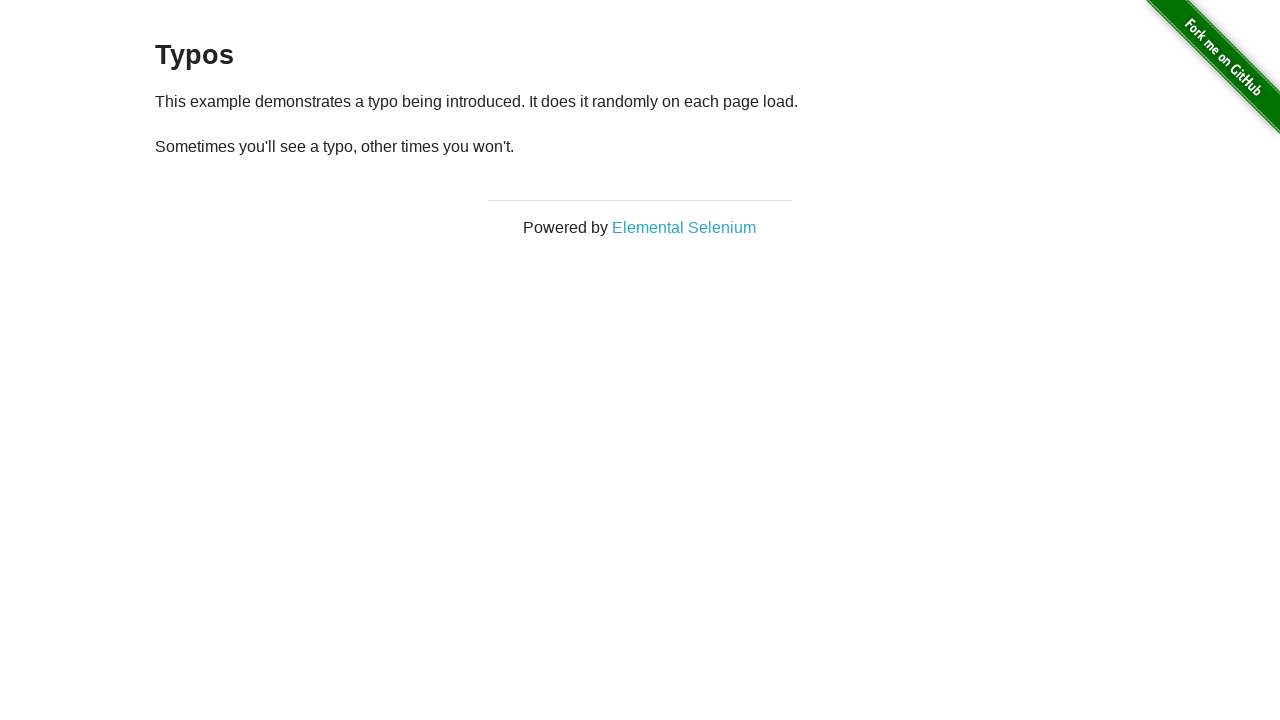

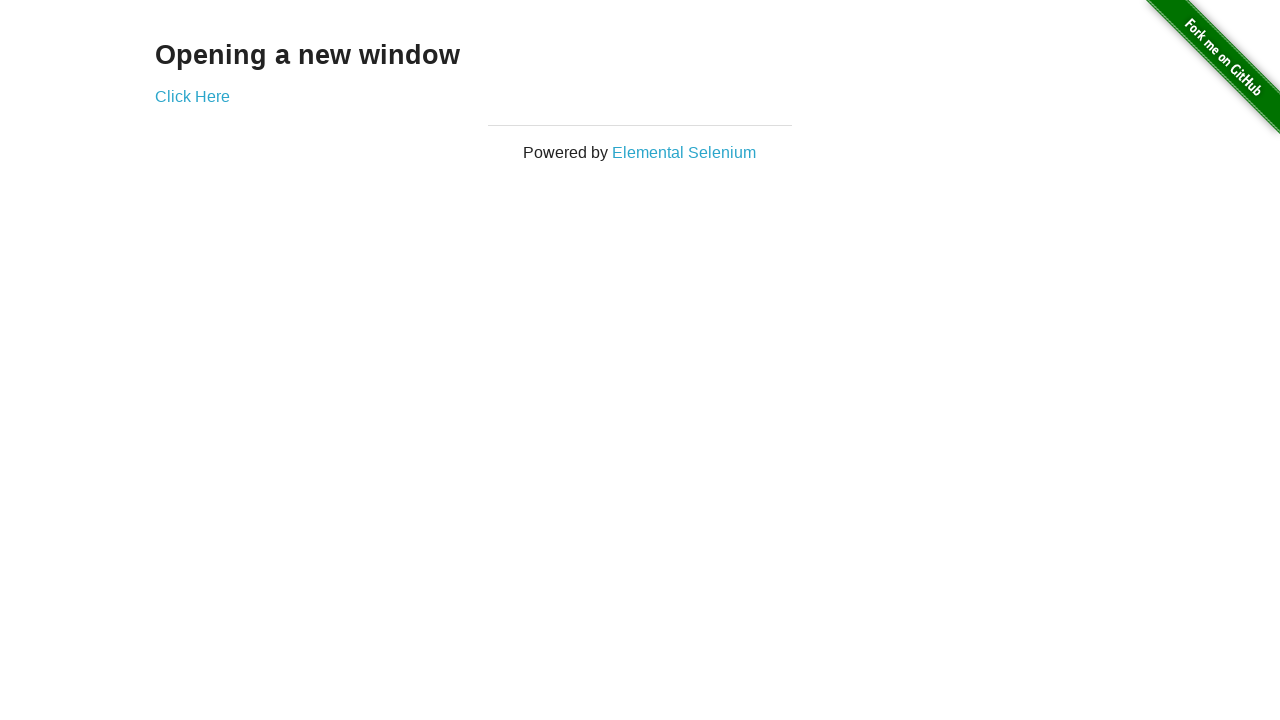